Tests link navigation by clicking on a partial link text containing "Go to" on the LeafGround links practice page

Starting URL: https://www.leafground.com/link.xhtml

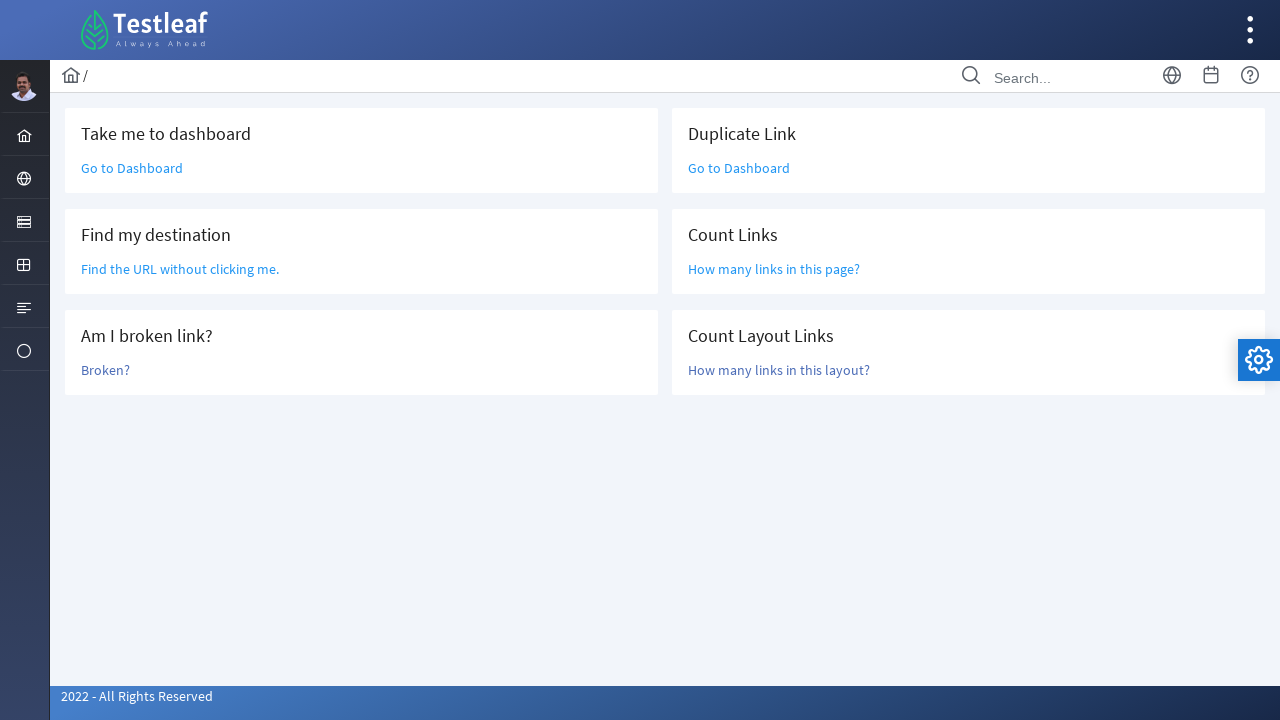

Navigated to LeafGround links practice page
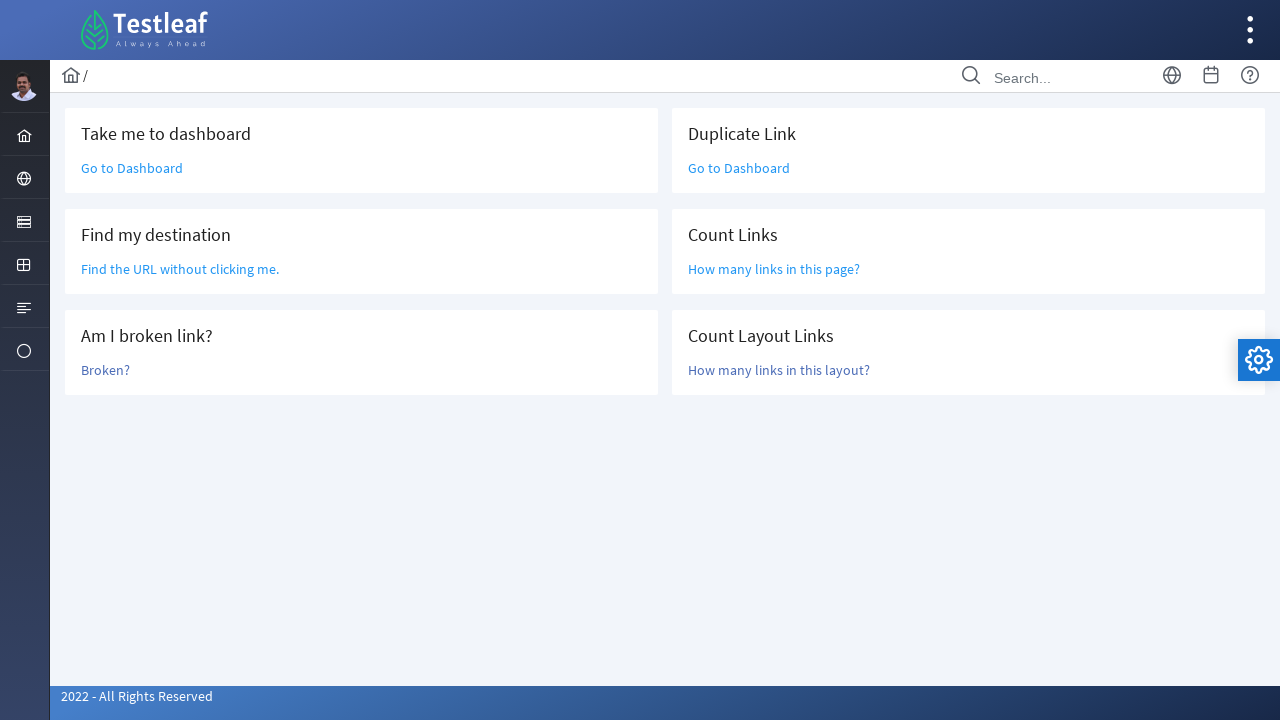

Clicked on link containing partial text 'Go to' at (132, 168) on a:has-text('Go to')
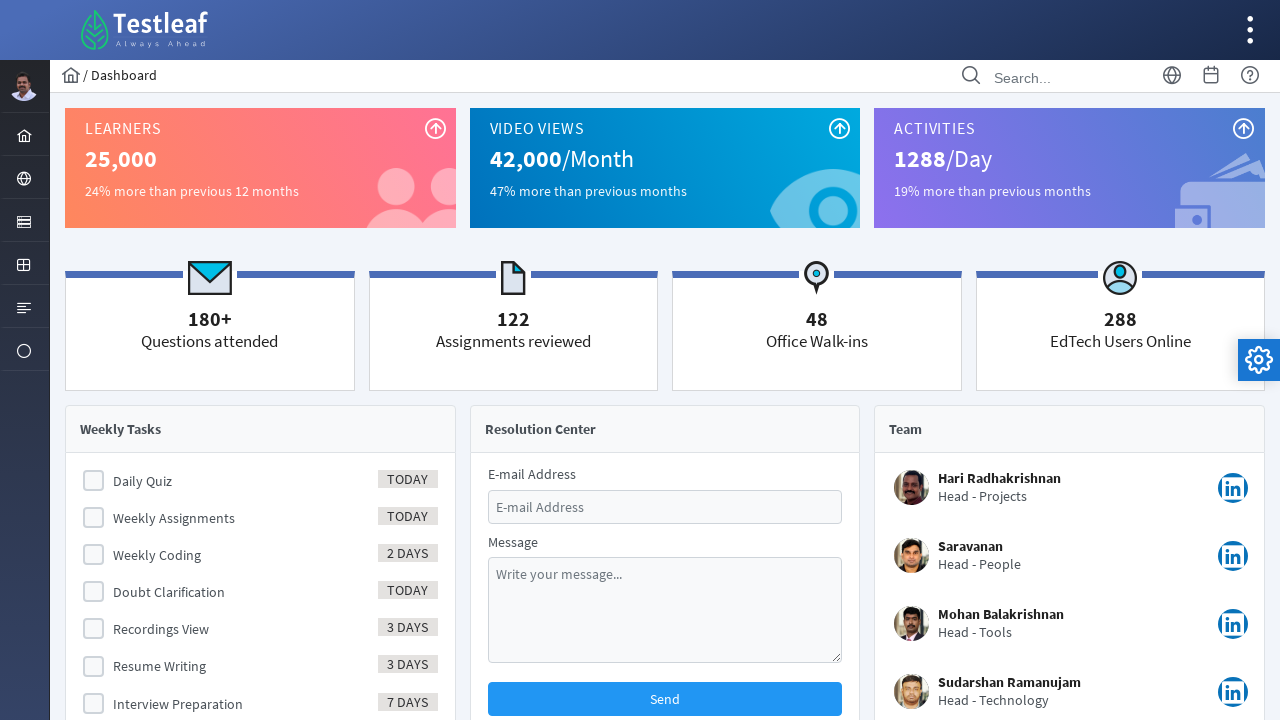

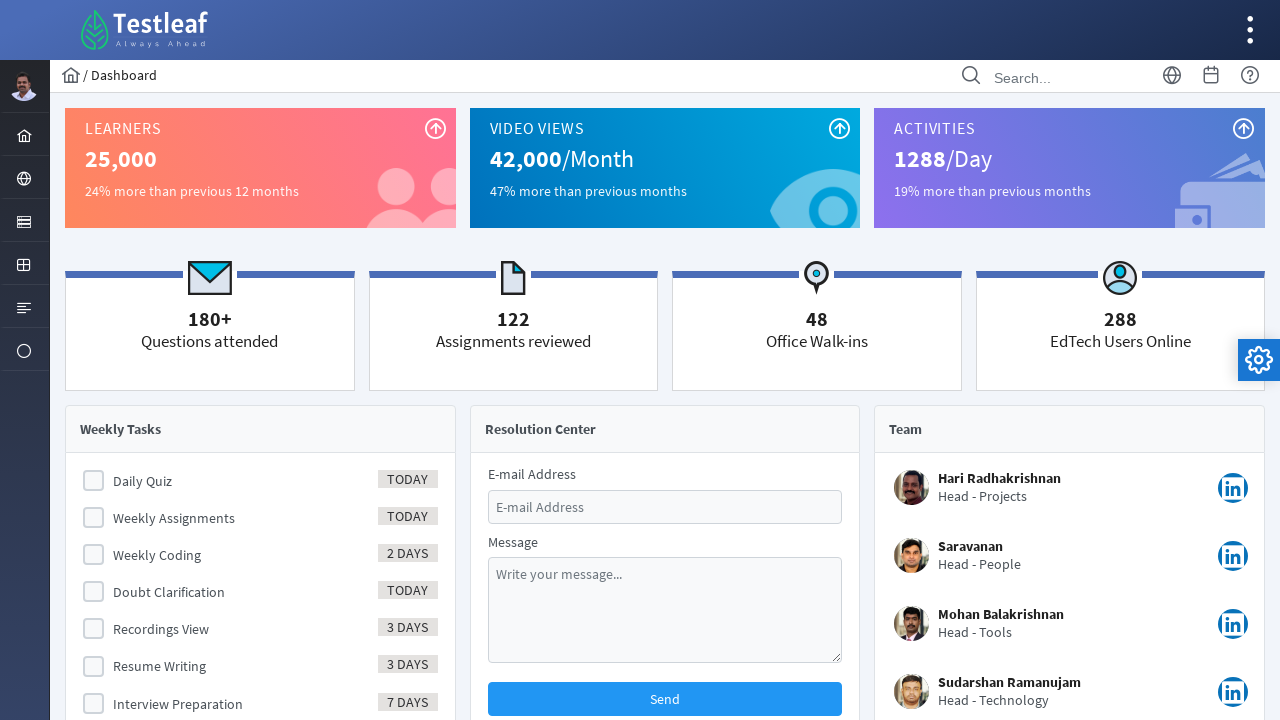